Tests clicking on a "Start a free trial" link using partial link text matching on the VWO application page, verifying the link navigation works correctly.

Starting URL: https://app.vwo.com

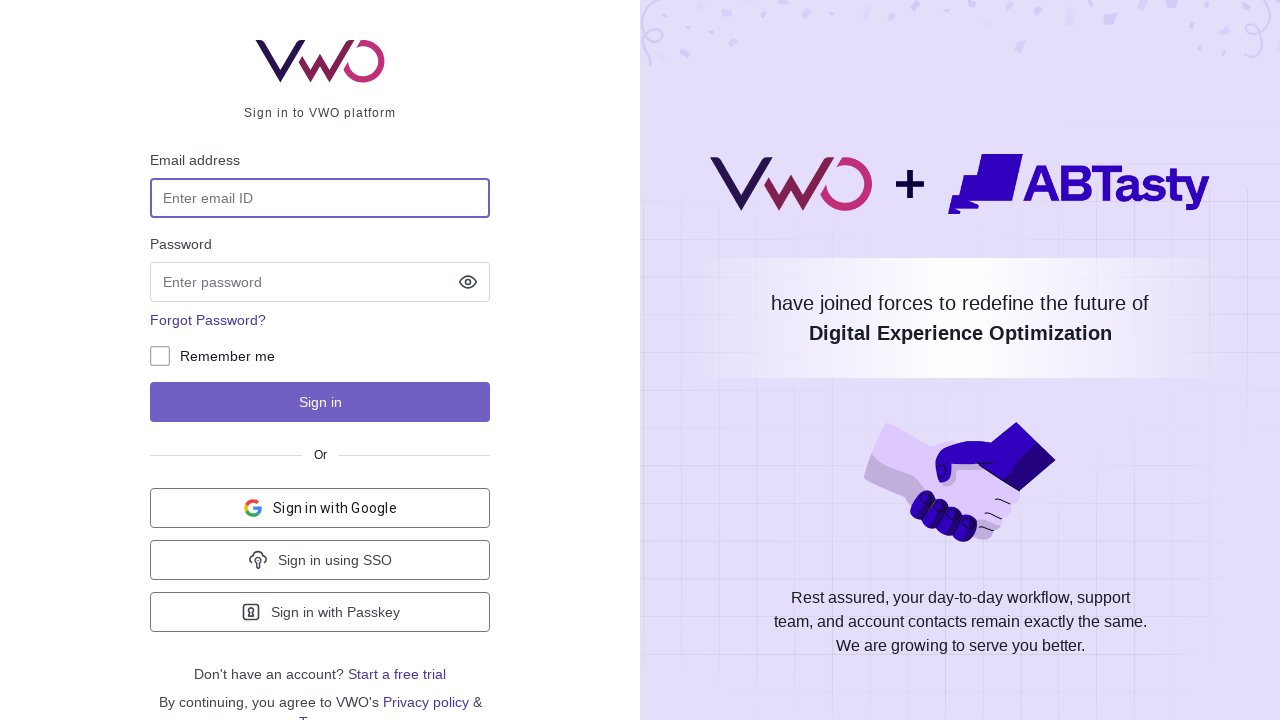

Clicked 'Start a free trial' link using partial text matching at (397, 674) on a:has-text('Start a free')
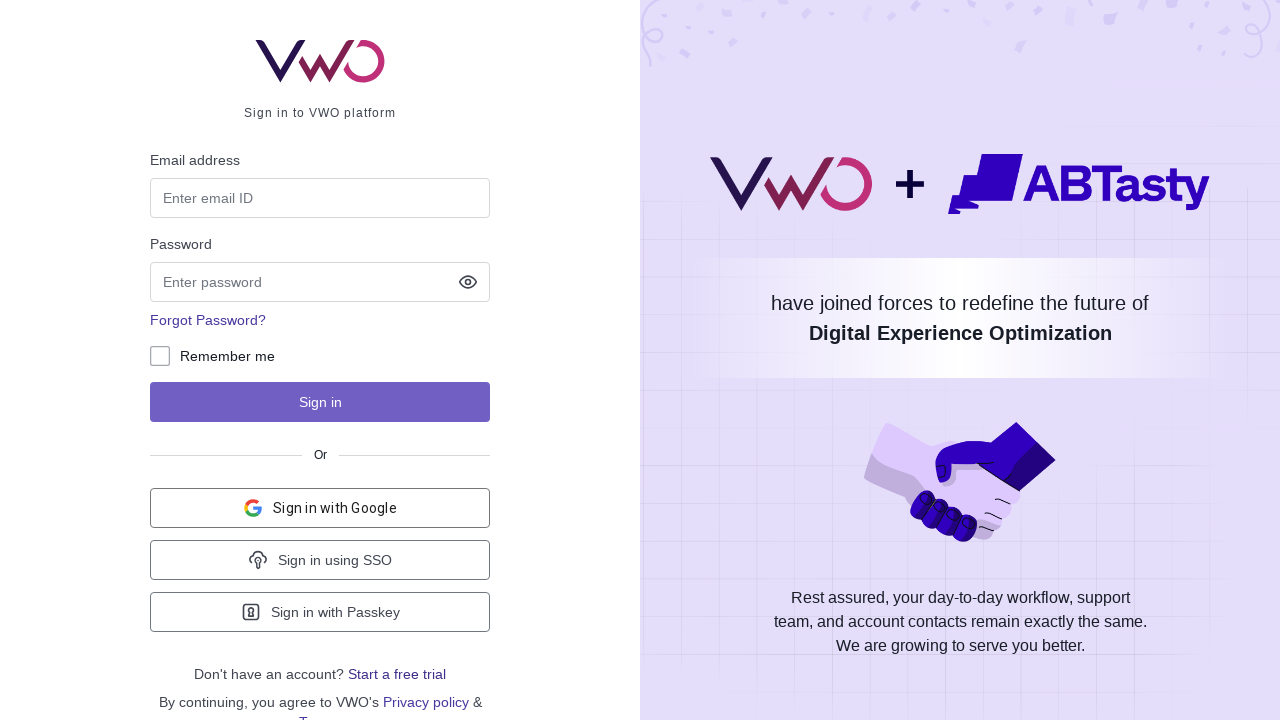

Waited for page to load after clicking 'Start a free trial' link
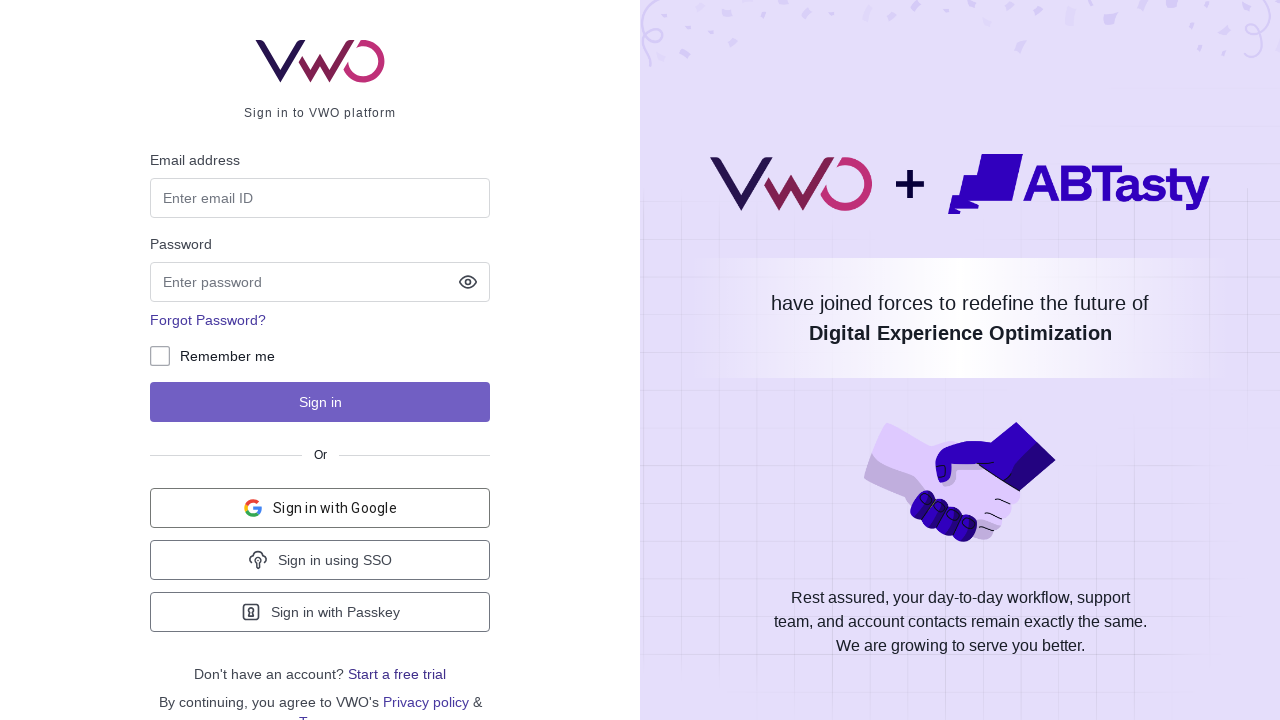

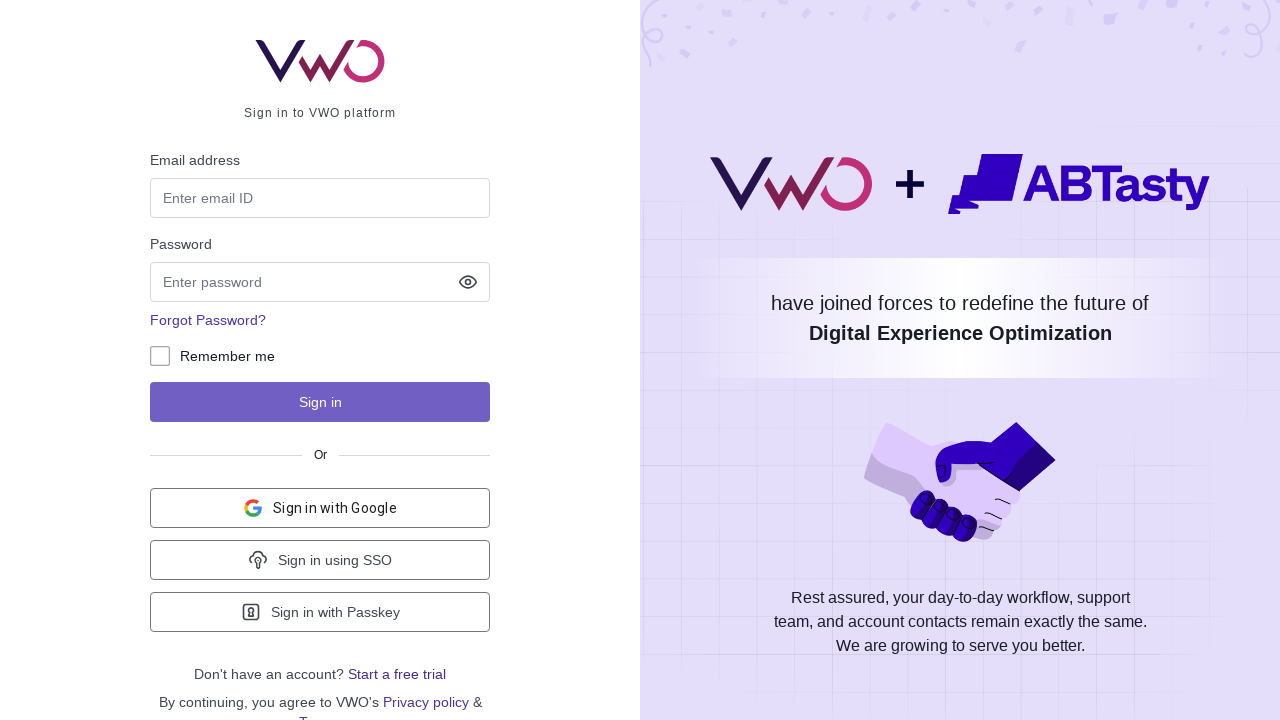